Navigates to JPL Space image page and clicks the full image button to view the featured image

Starting URL: https://data-class-jpl-space.s3.amazonaws.com/JPL_Space/index.html

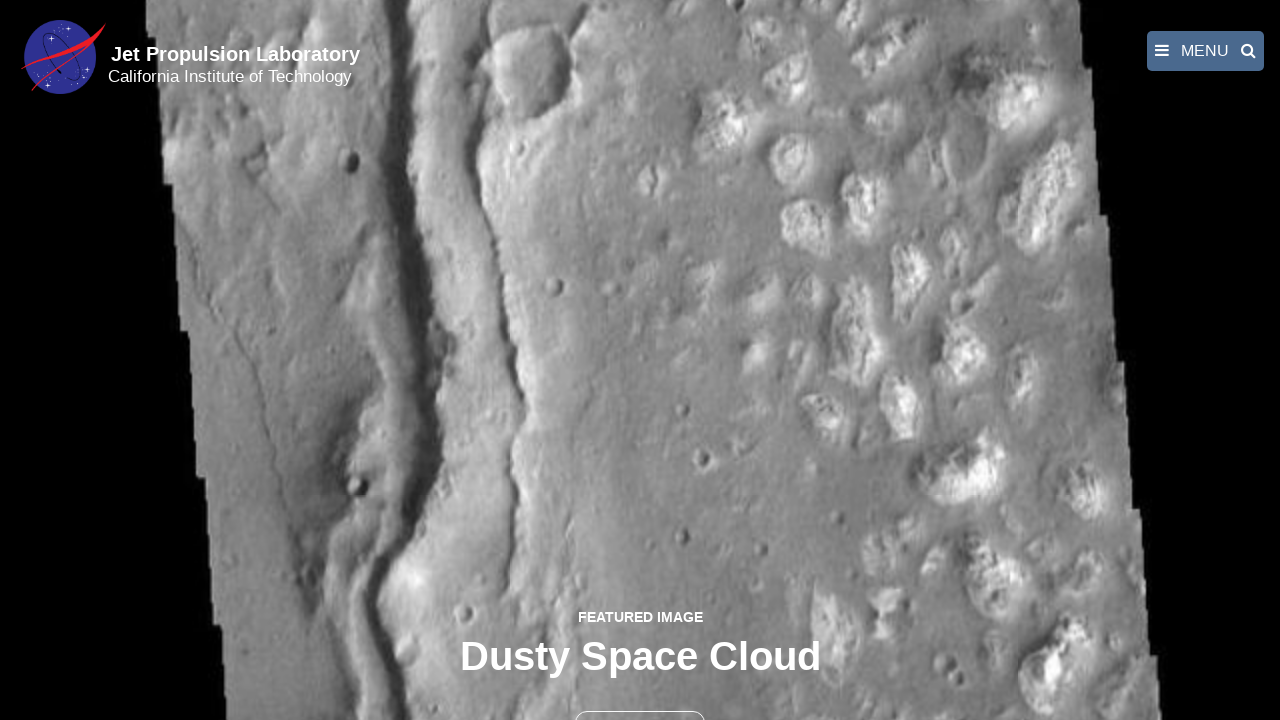

Navigated to JPL Space image page
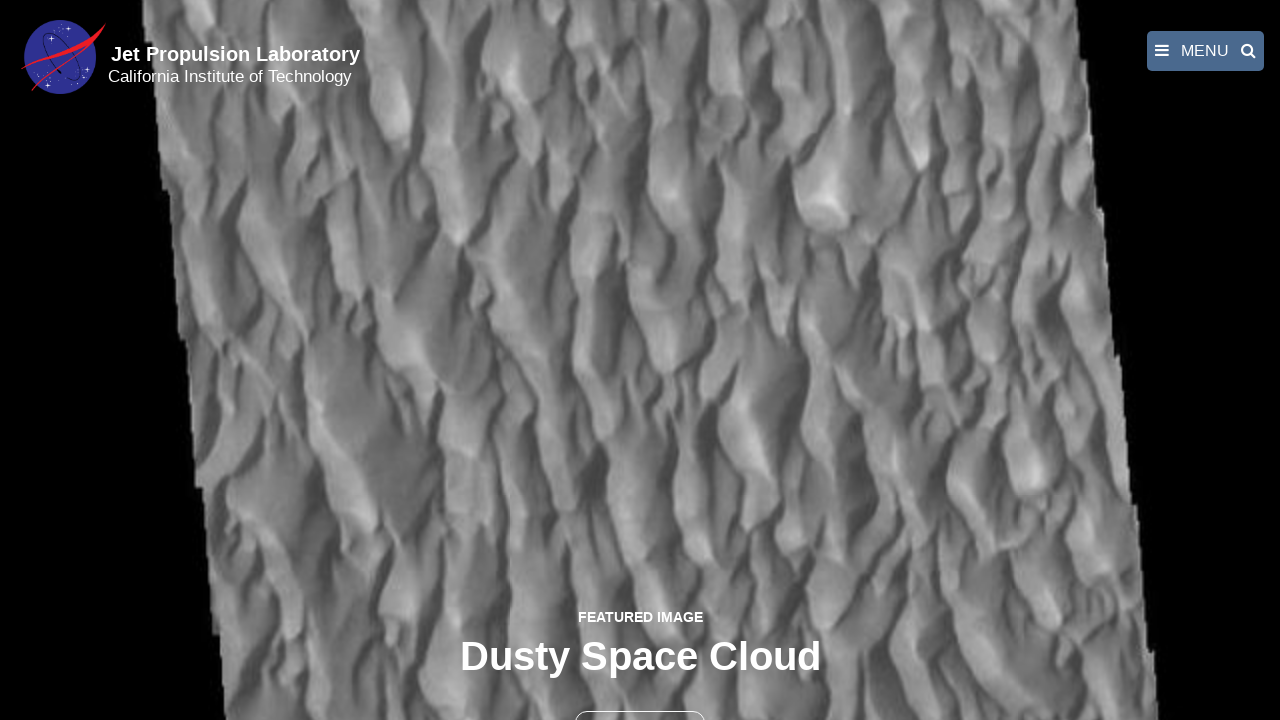

Clicked the full image button to view featured image at (640, 699) on button >> nth=1
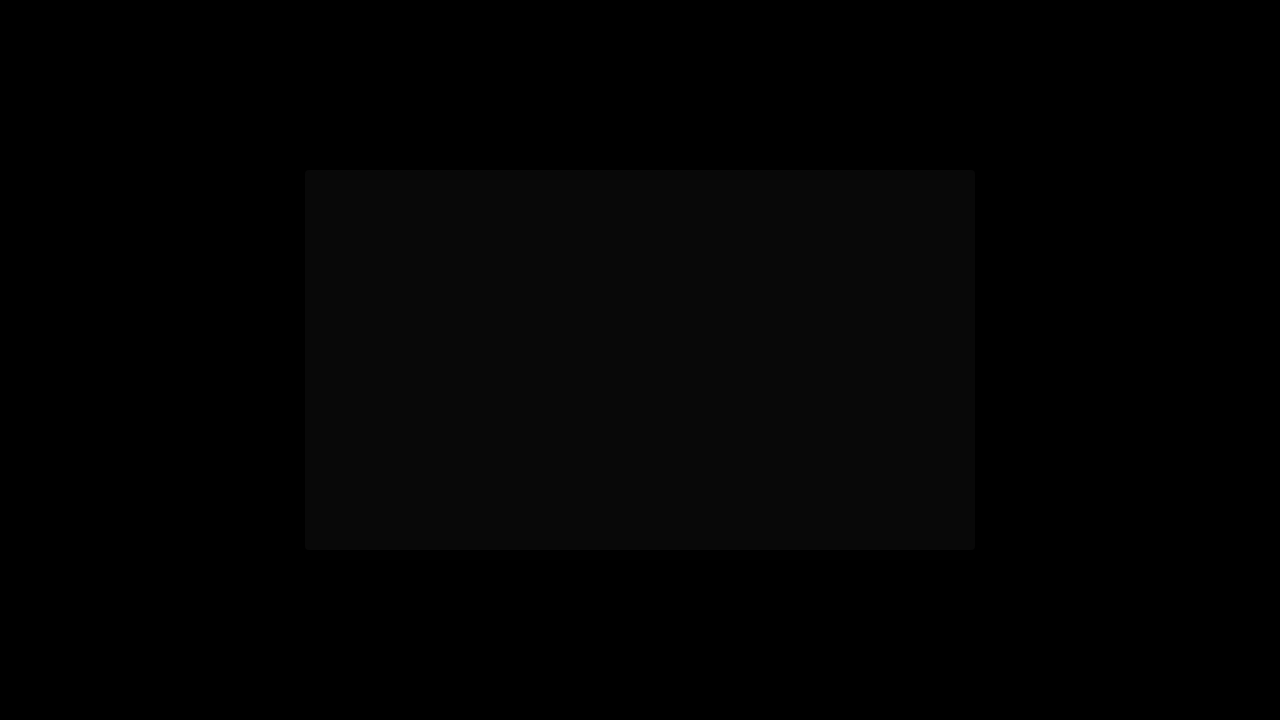

Featured image loaded in fancybox viewer
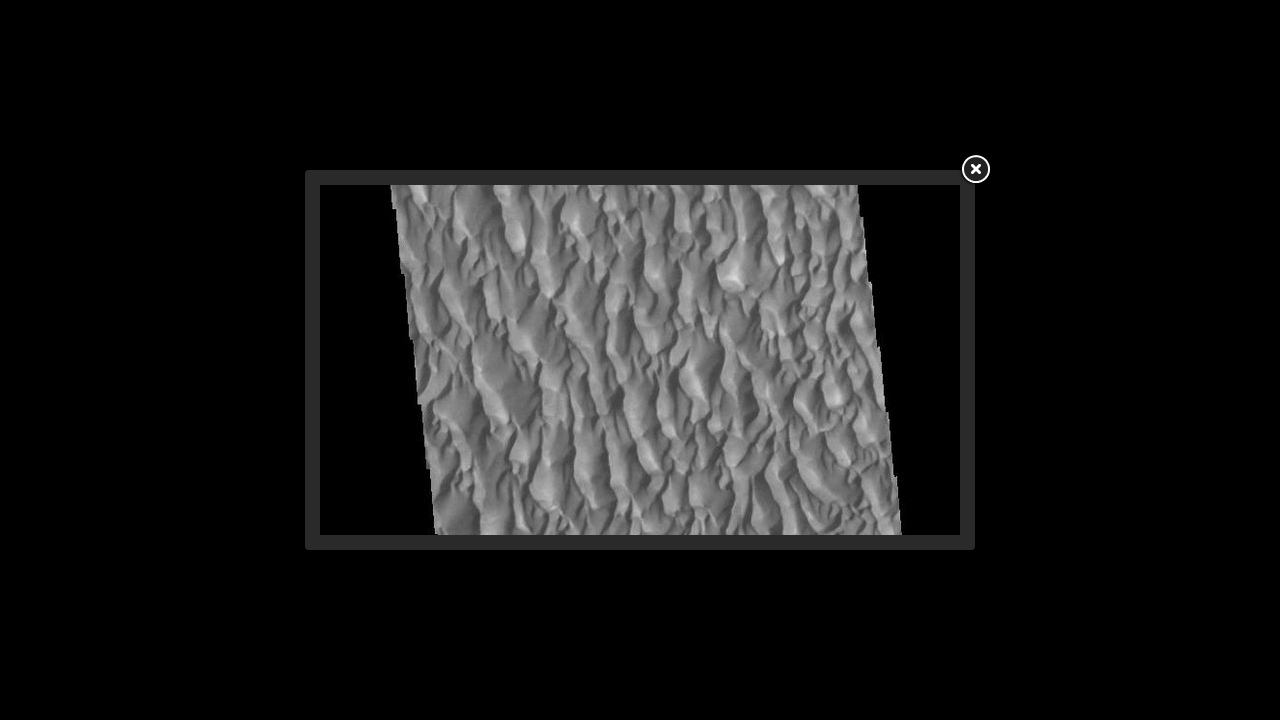

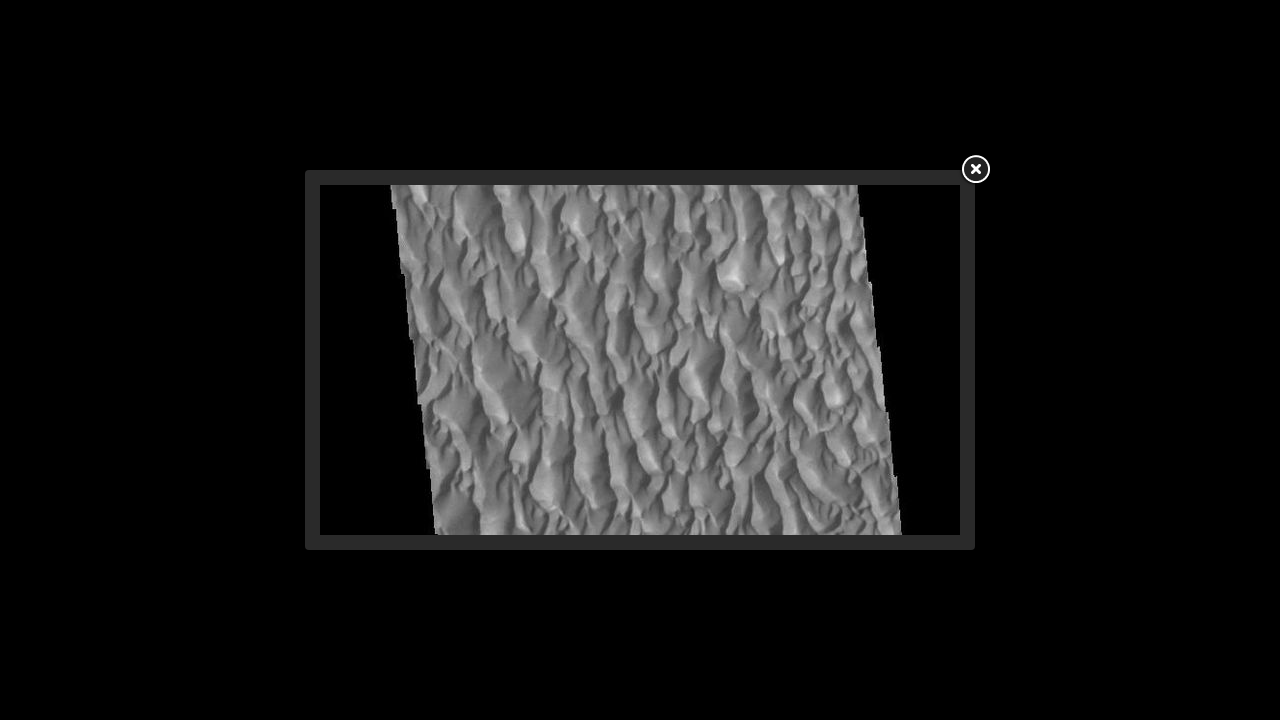